Tests calendar navigation by clicking the next month button and selecting a specific date (15th)

Starting URL: https://leafground.com/calendar.xhtml

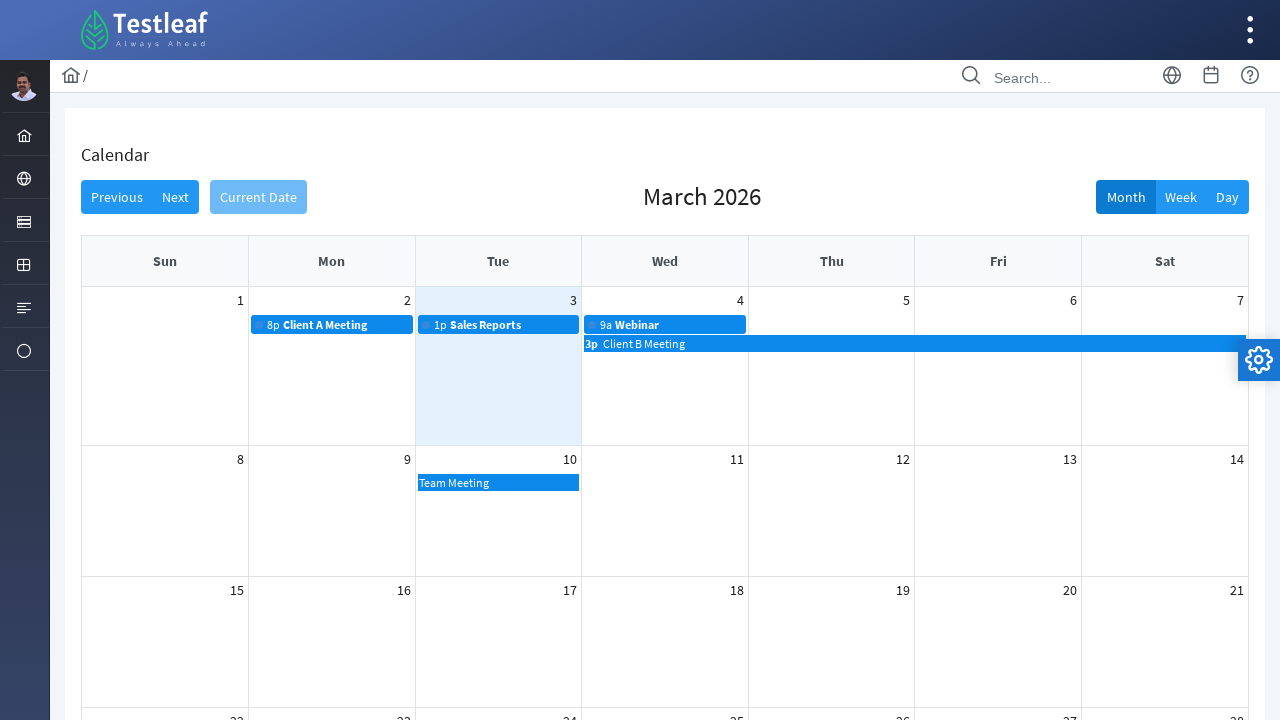

Navigated to calendar page
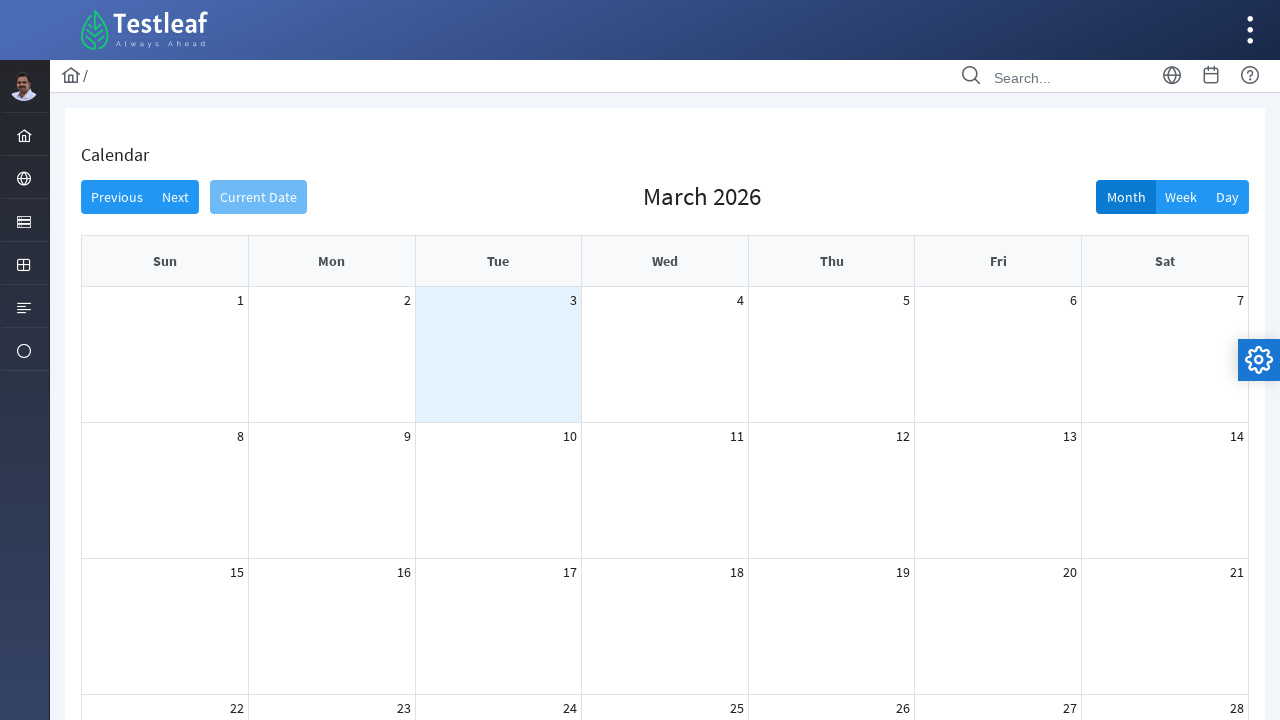

Clicked next month button to navigate forward in calendar at (176, 197) on button.fc-next-button.fc-button.fc-button-primary
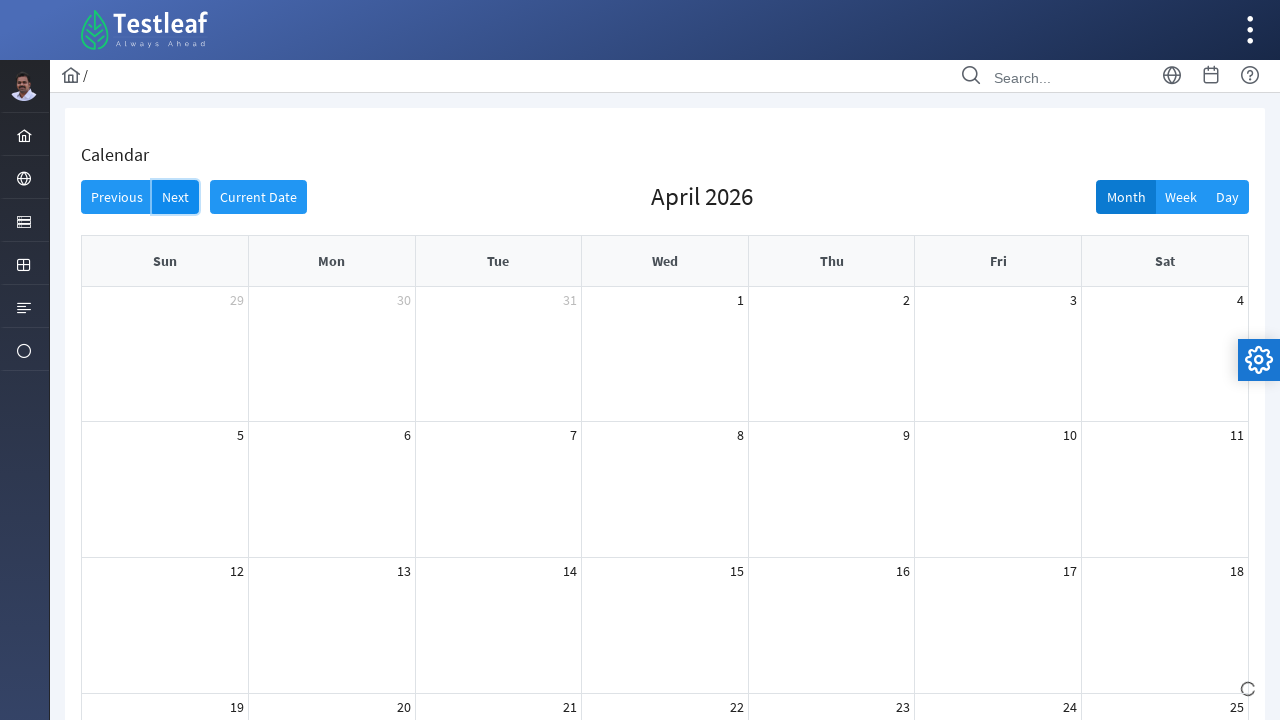

Selected the 15th date from calendar at (737, 571) on a:has-text('15')
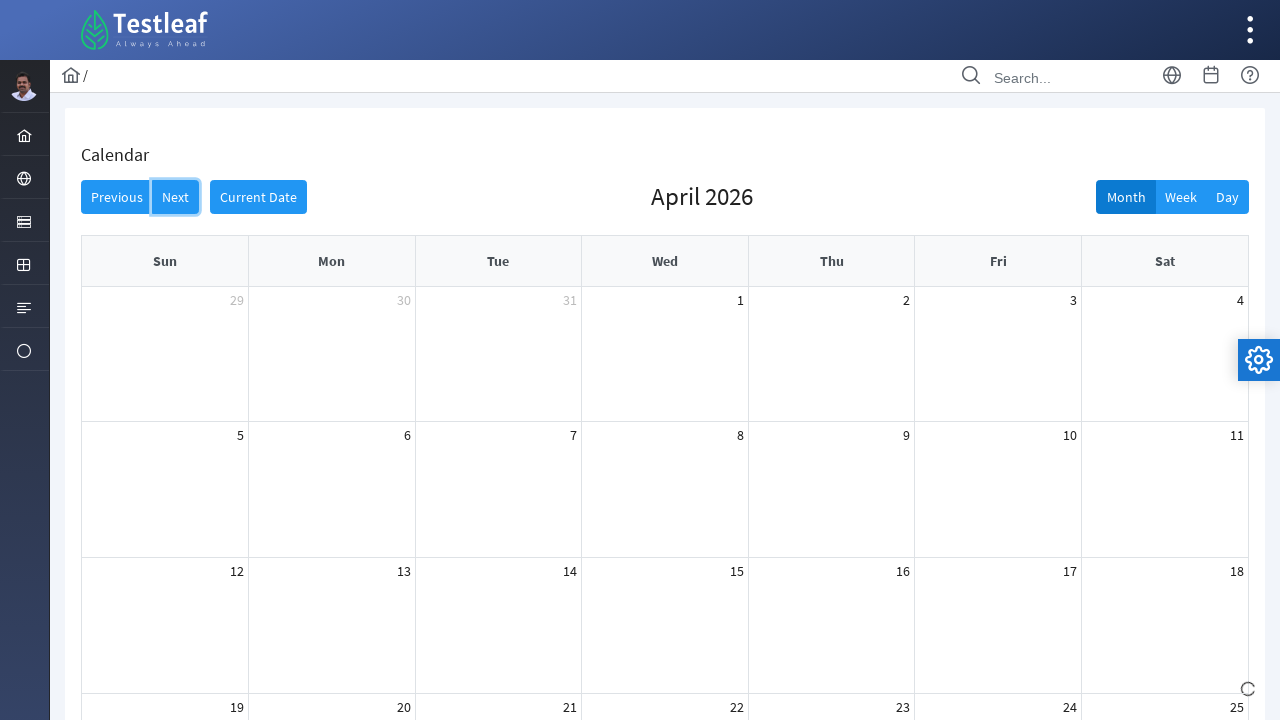

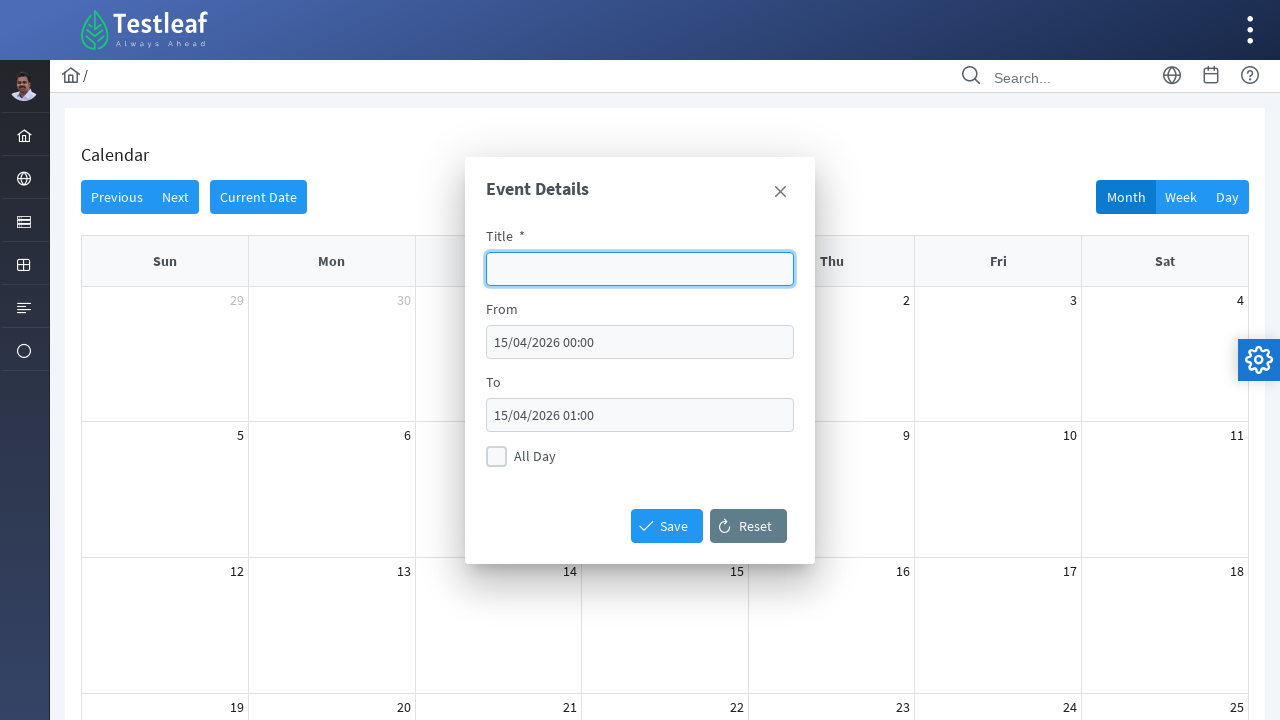